Adds a cucumber item to cart with increased quantity by clicking the increment button multiple times

Starting URL: https://www.rahulshettyacademy.com/seleniumPractise/#/

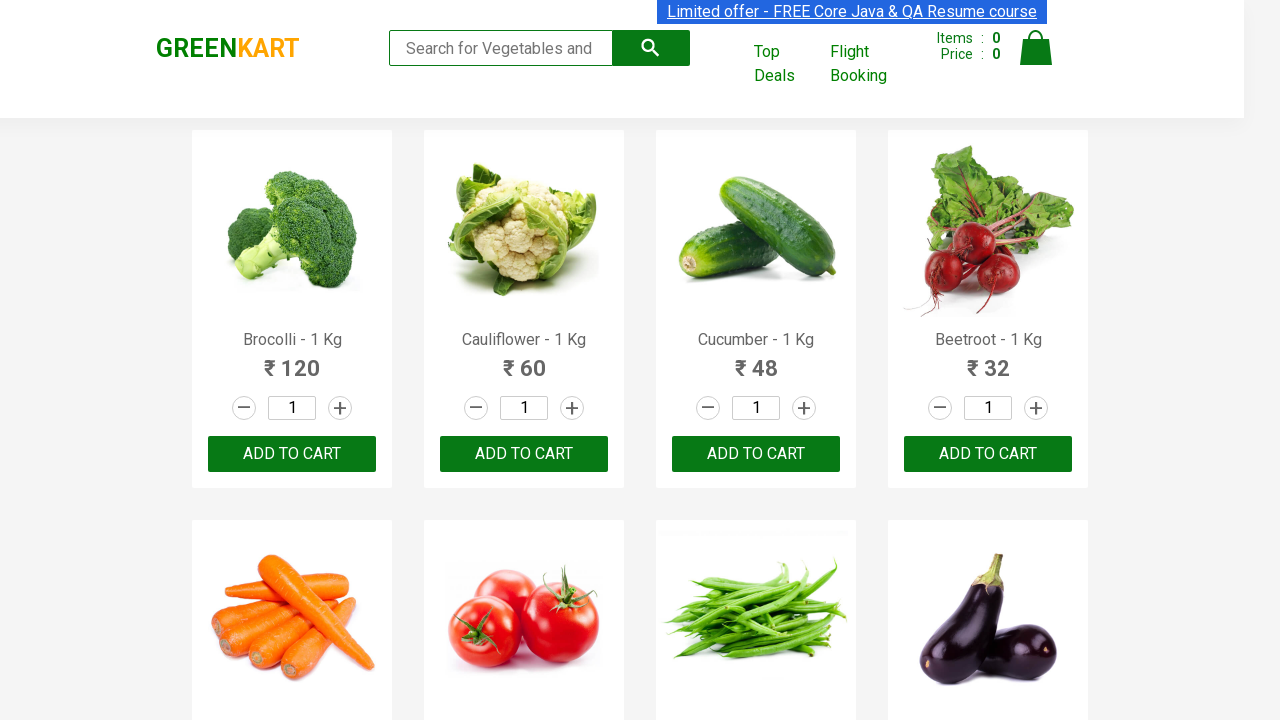

Waited for products to load
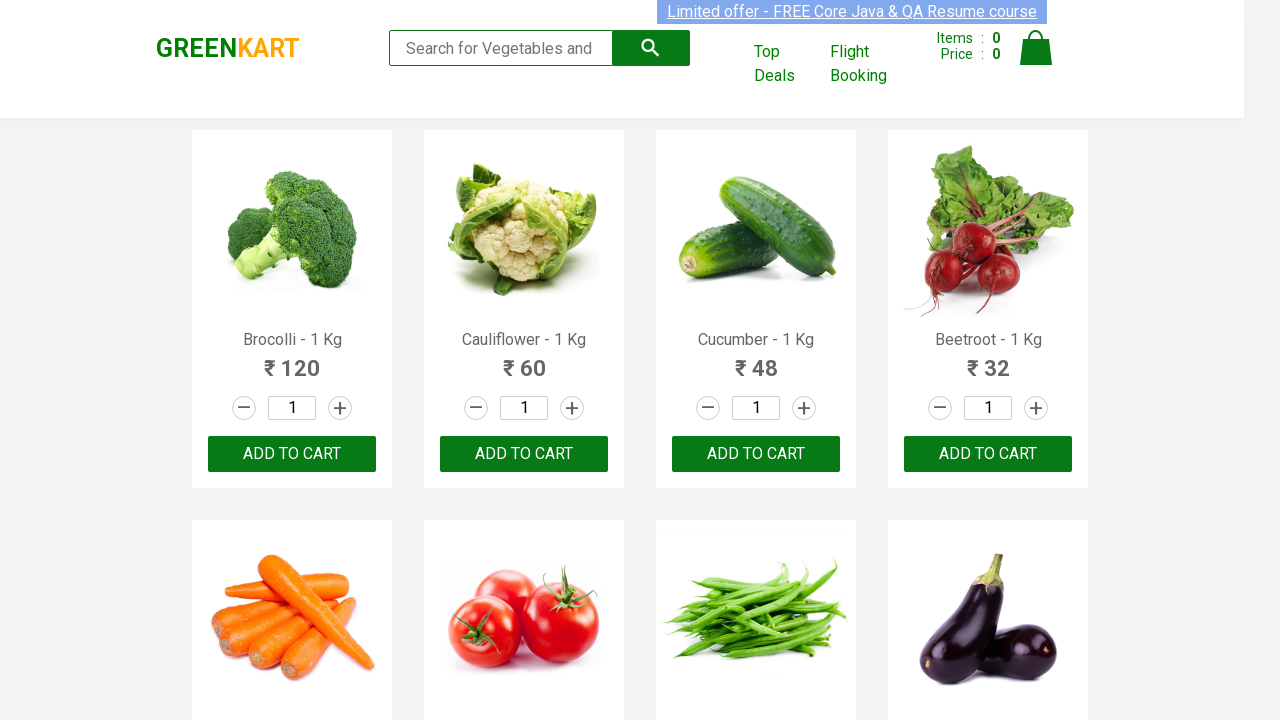

Retrieved all product names from page
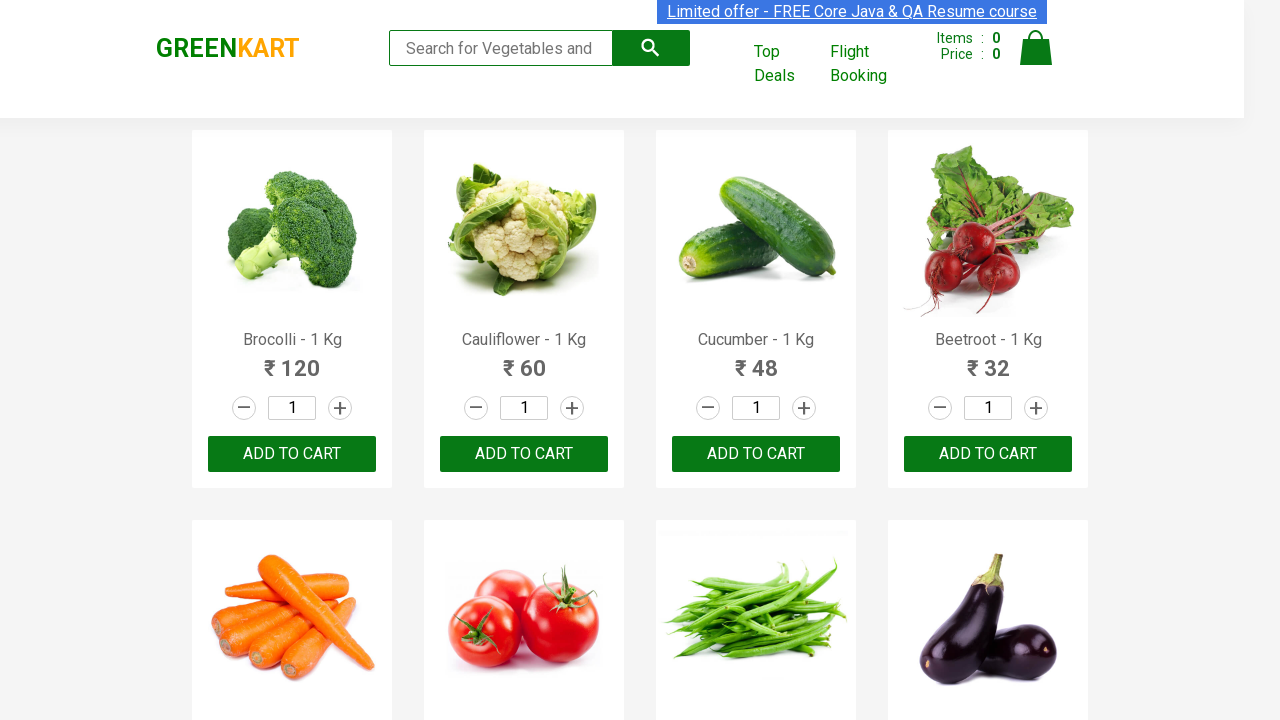

Clicked increment button for cucumber (click 1/5) at (804, 408) on .increment >> nth=2
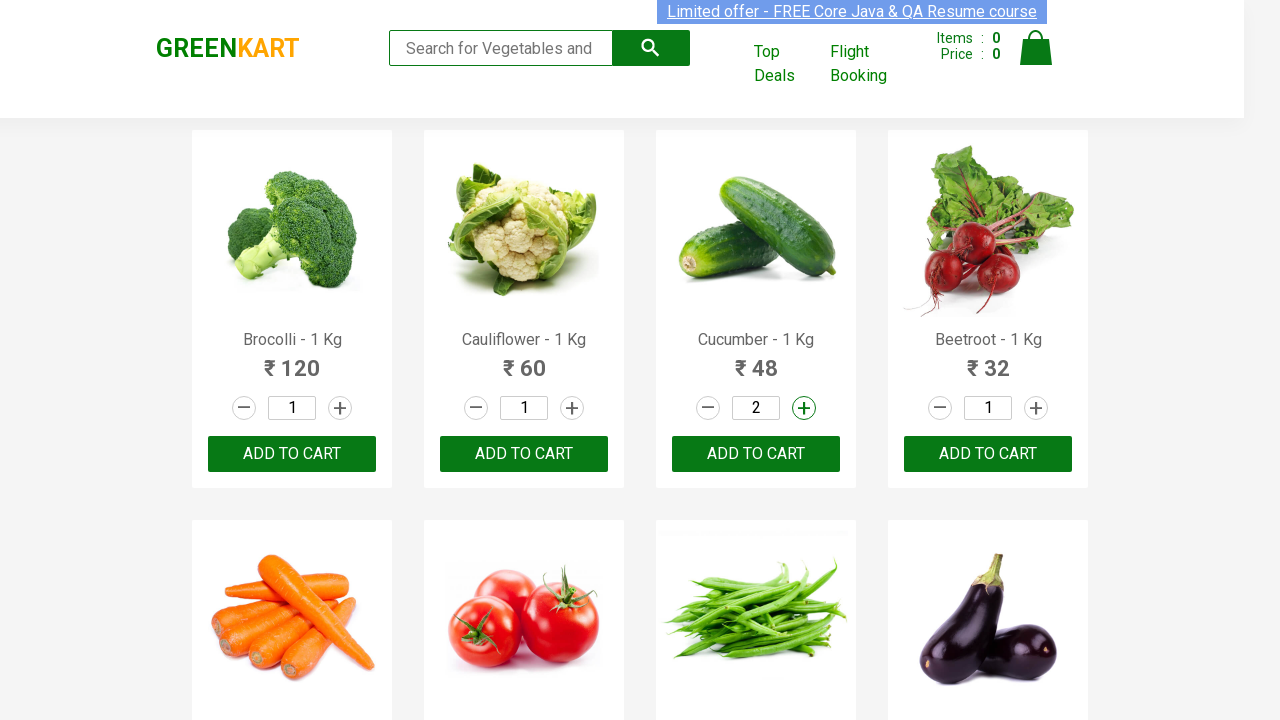

Clicked increment button for cucumber (click 2/5) at (804, 408) on .increment >> nth=2
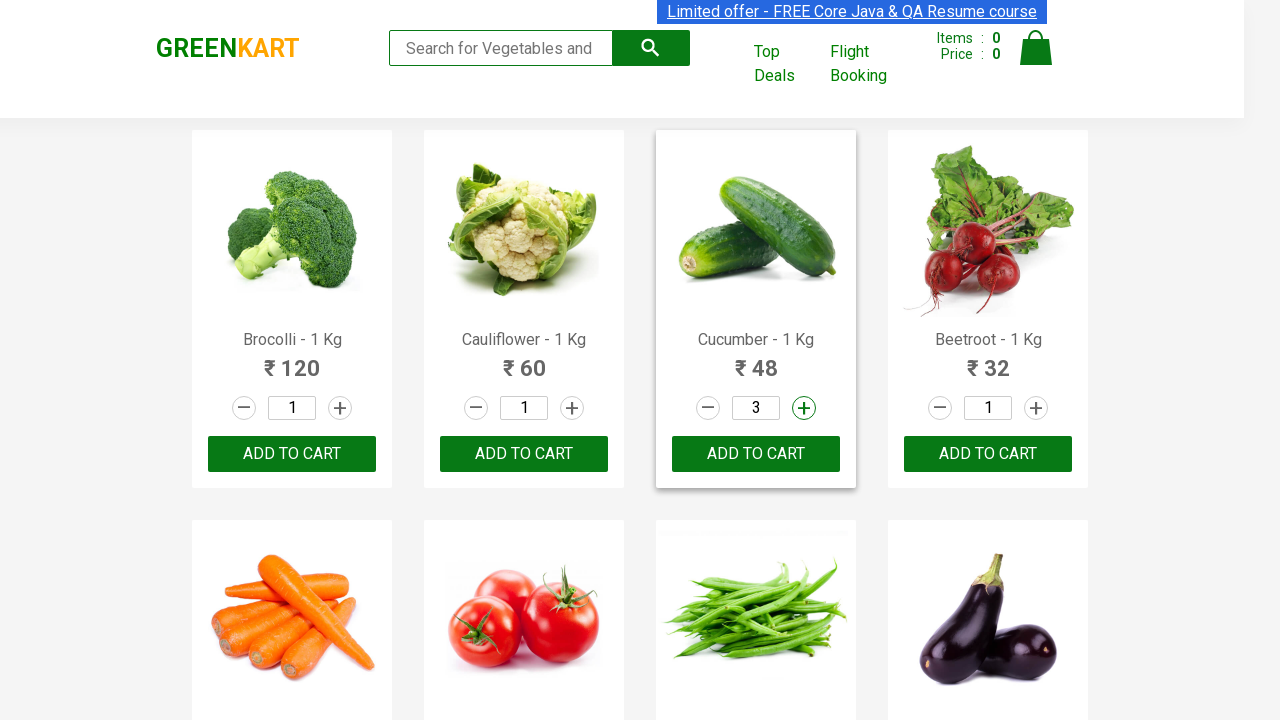

Clicked increment button for cucumber (click 3/5) at (804, 408) on .increment >> nth=2
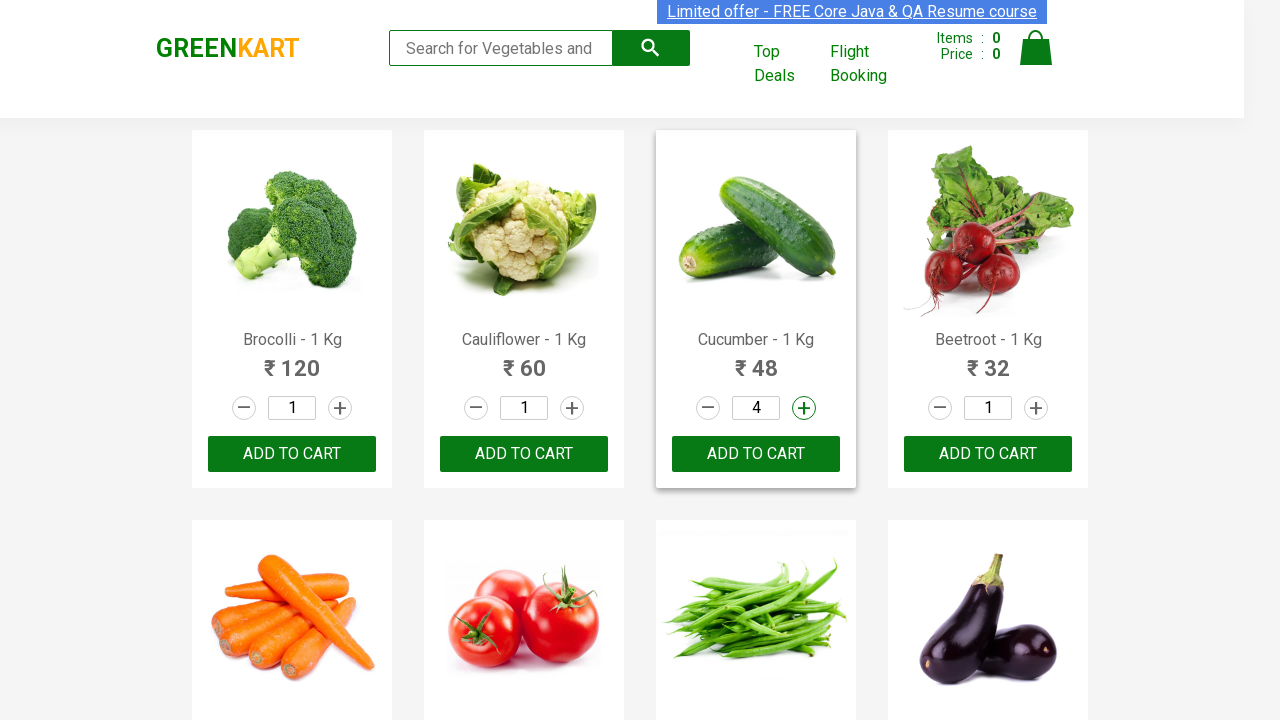

Clicked increment button for cucumber (click 4/5) at (804, 408) on .increment >> nth=2
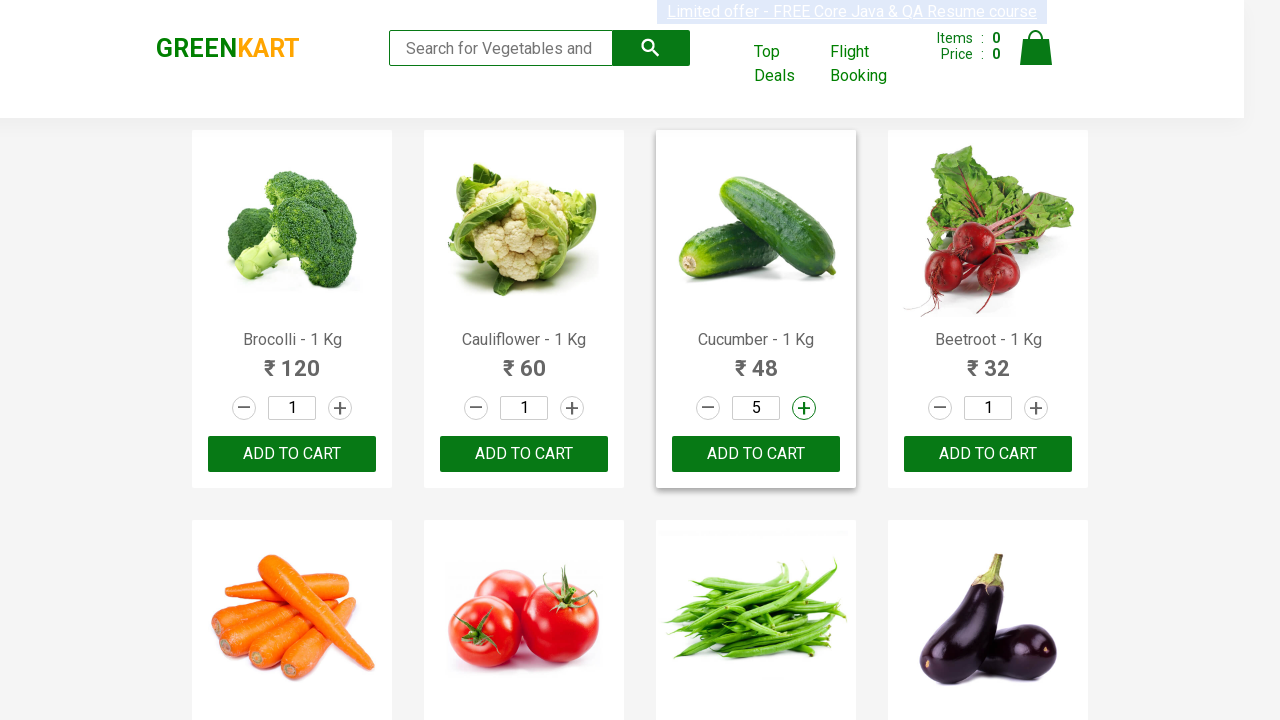

Clicked increment button for cucumber (click 5/5) at (804, 408) on .increment >> nth=2
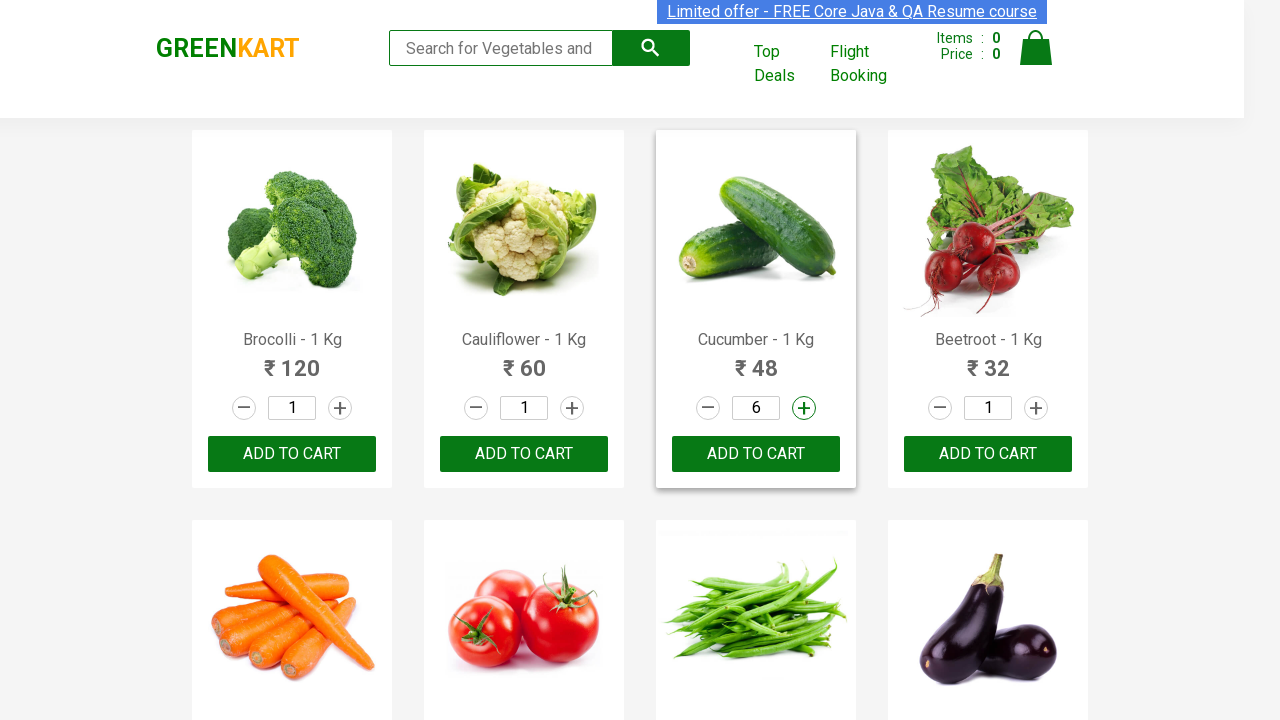

Clicked ADD TO CART button for cucumber item at (756, 454) on xpath=//button[text()='ADD TO CART'] >> nth=2
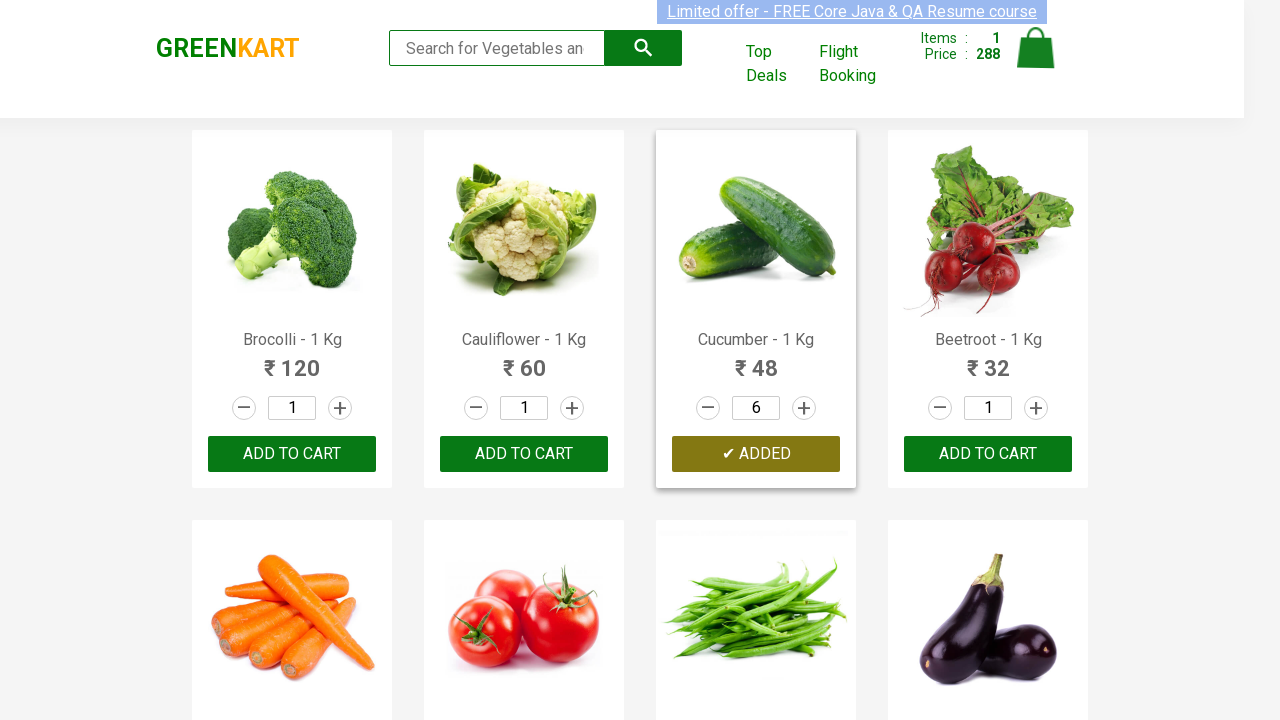

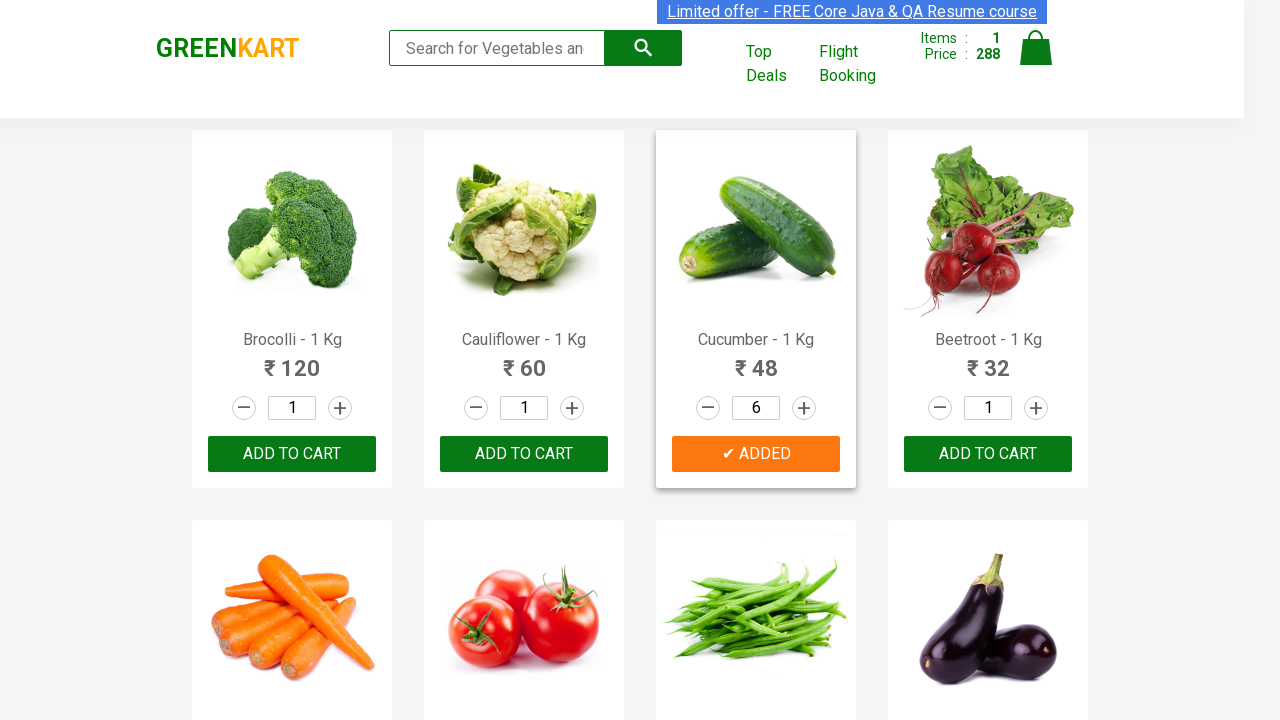